Tests submitting an empty form, clicking Yes to confirm, and verifying the generic thank you message without a name.

Starting URL: https://kristinek.github.io/site/tasks/provide_feedback

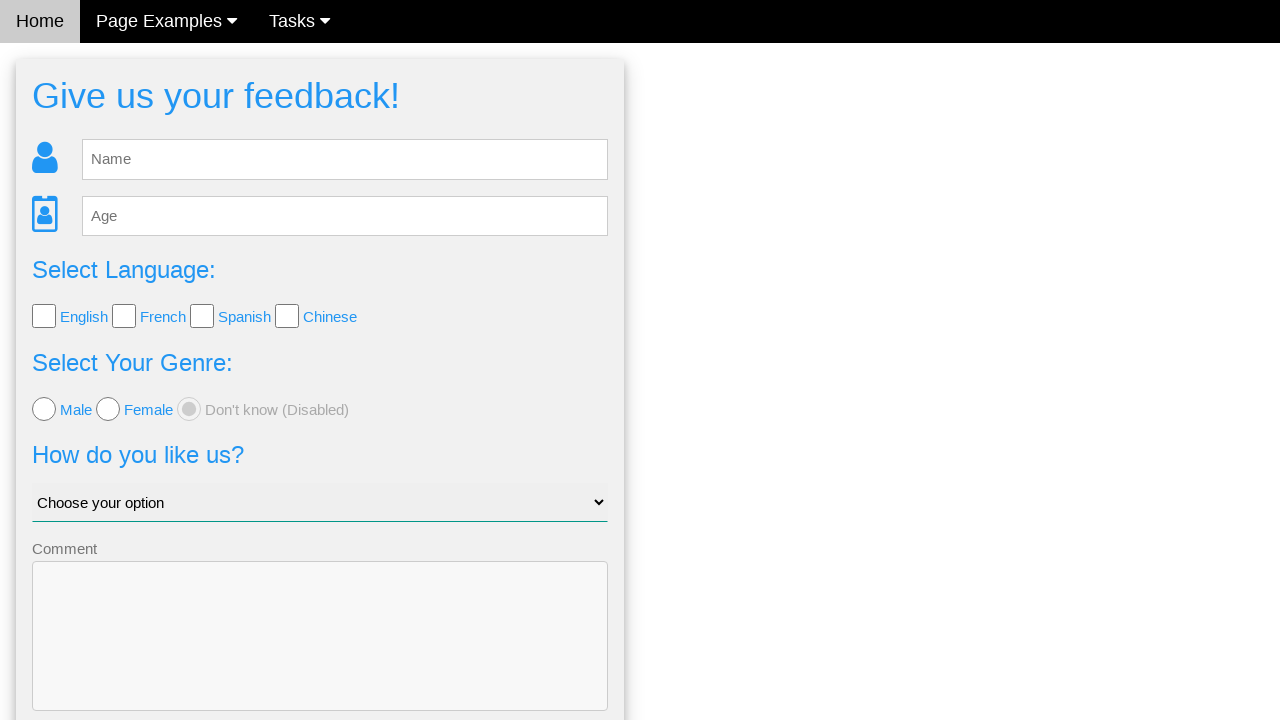

Navigated to feedback form page
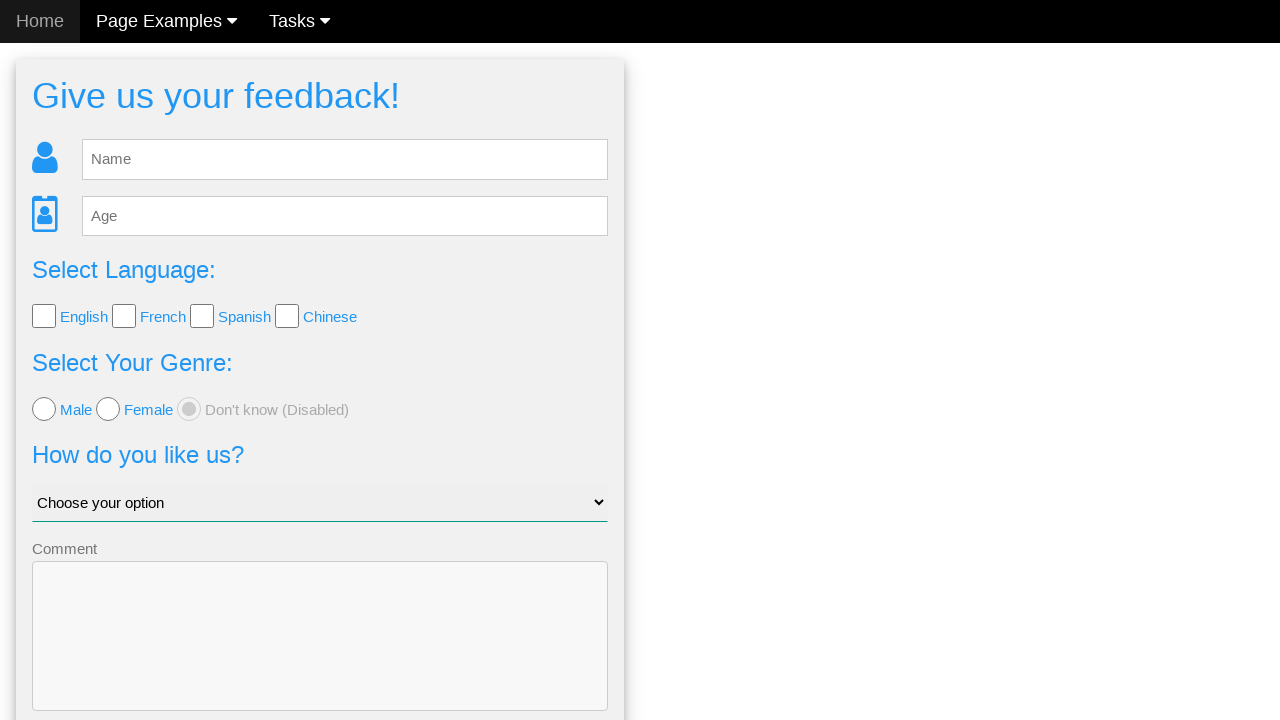

Clicked Send button with empty form at (320, 656) on .w3-btn-block
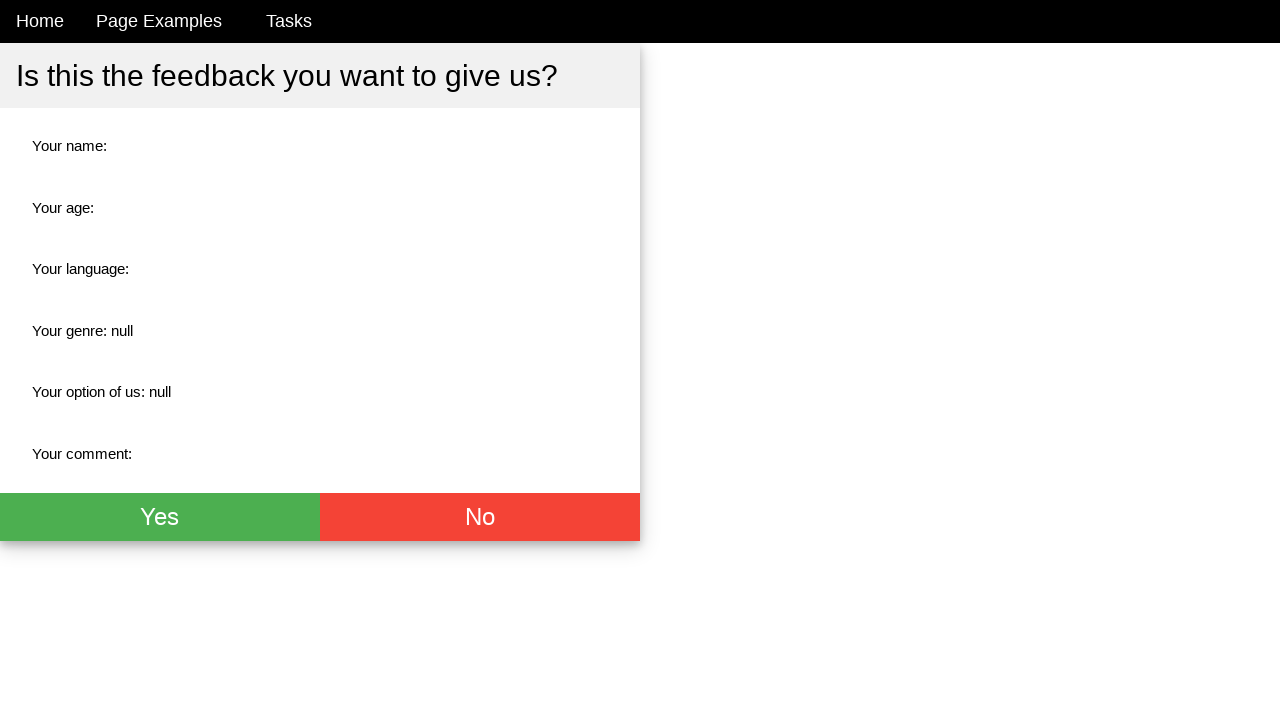

Confirmation page loaded with Yes button visible
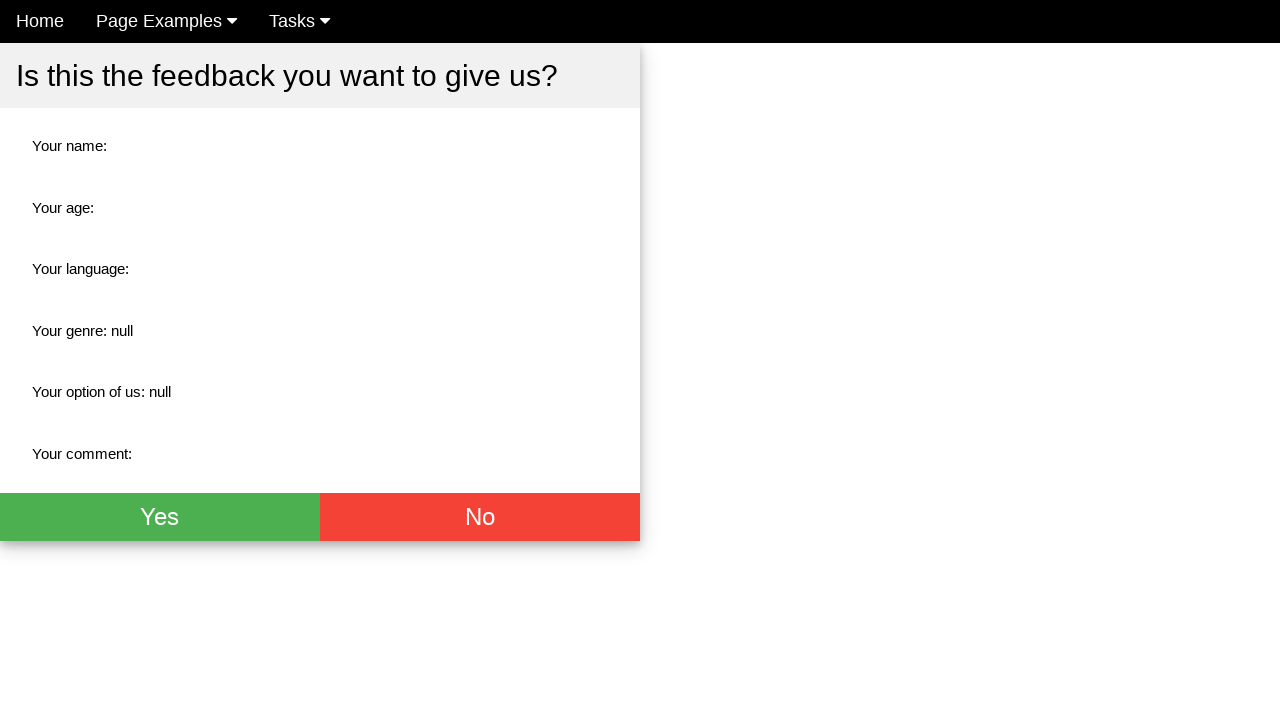

Clicked Yes button to confirm submission at (160, 517) on .w3-green
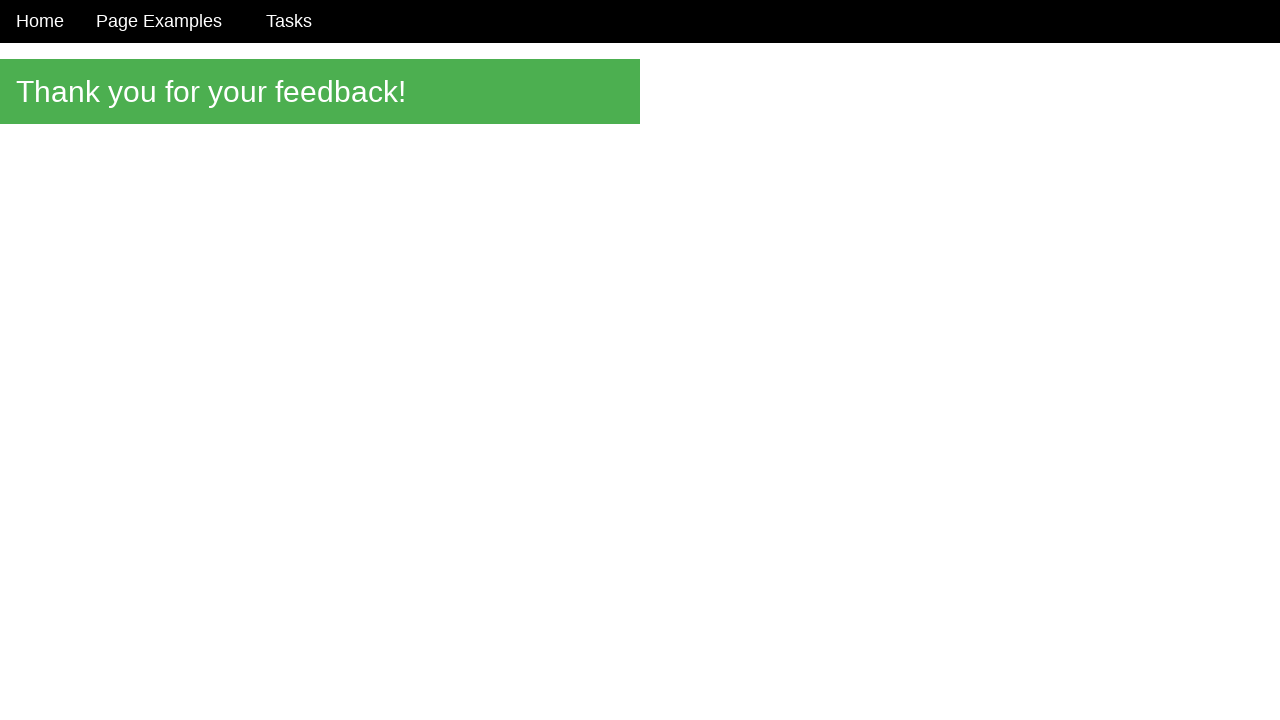

Thank you message element loaded
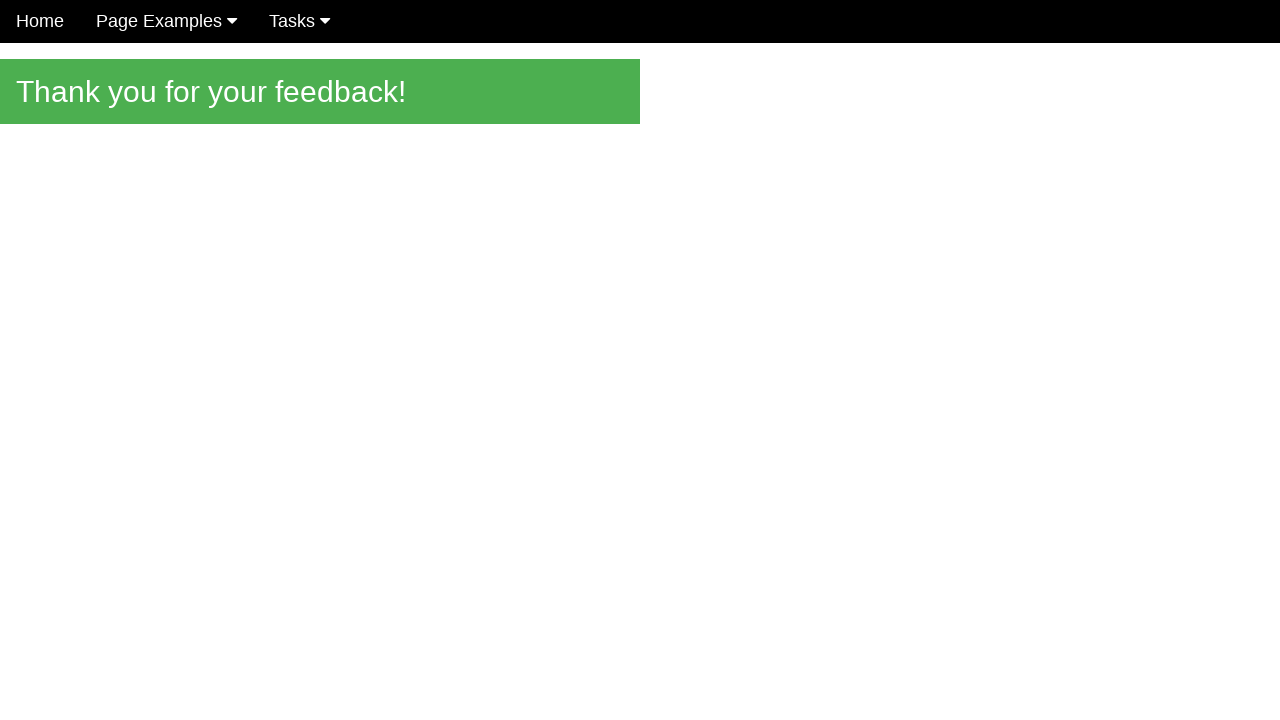

Verified generic thank you message without name
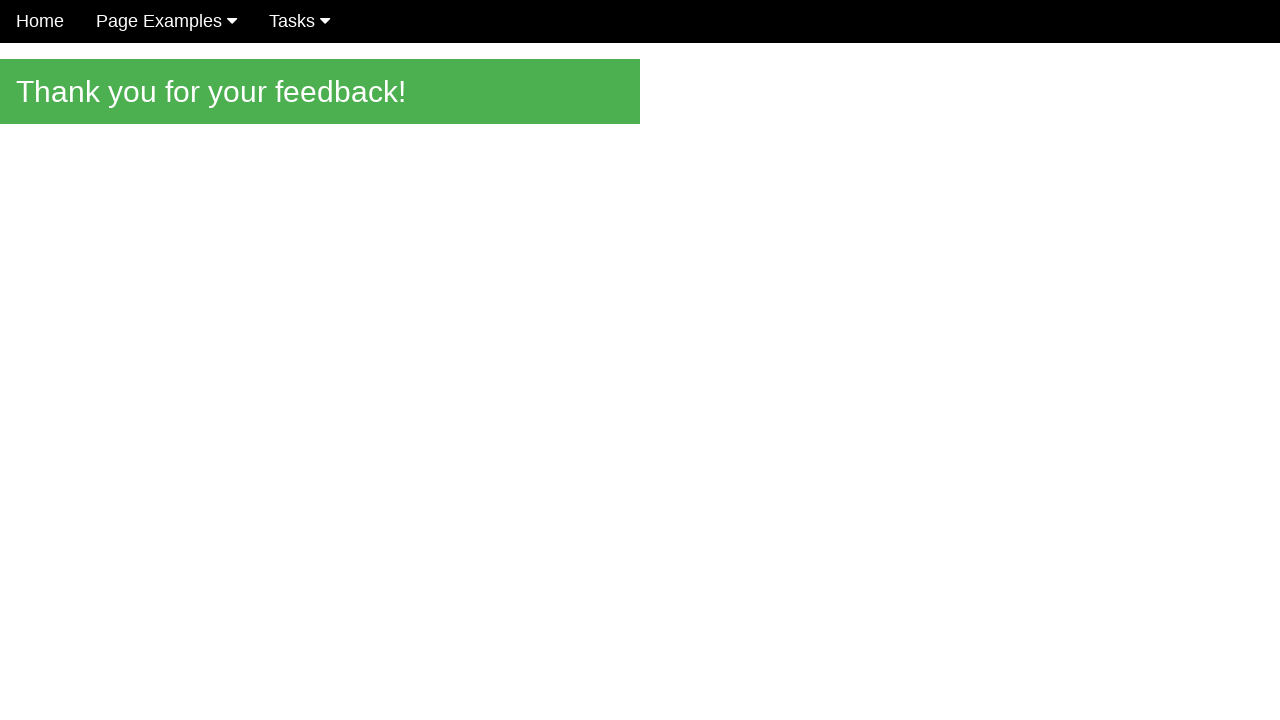

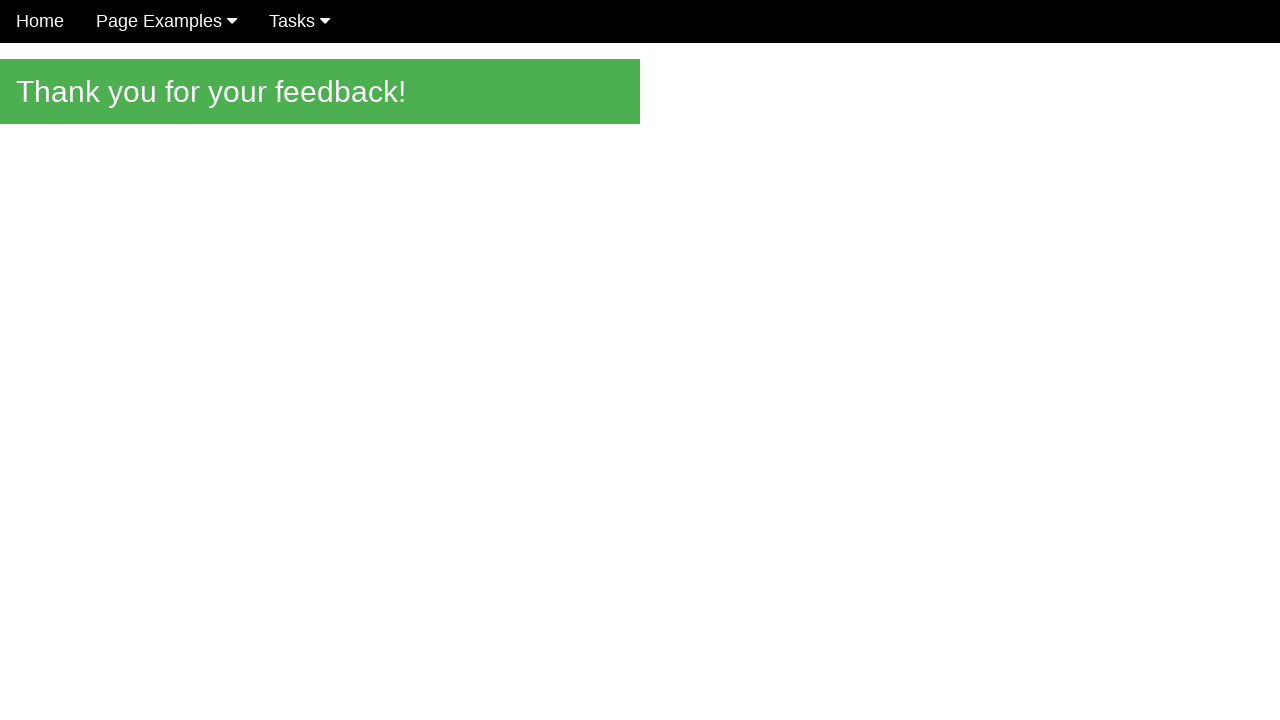